Navigates to QA Click Academy practice page and verifies that links are present within the footer section

Starting URL: http://www.qaclickacademy.com/practice.php

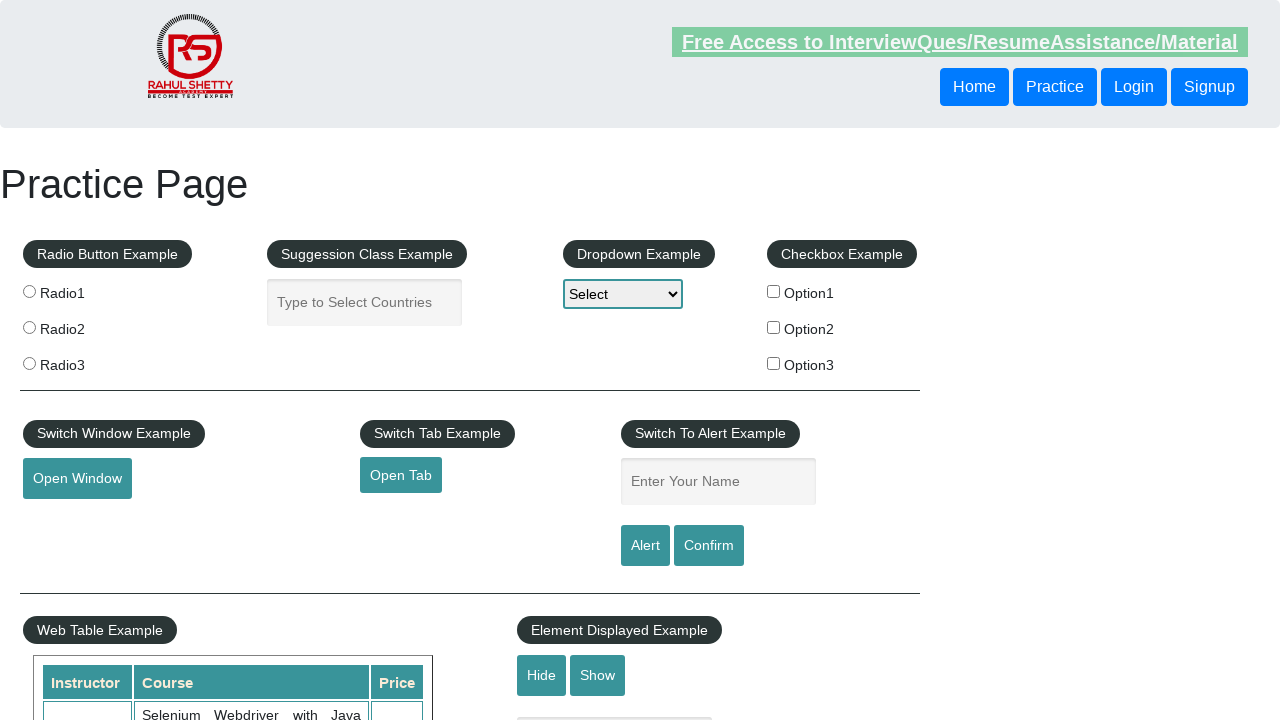

Navigated to QA Click Academy practice page
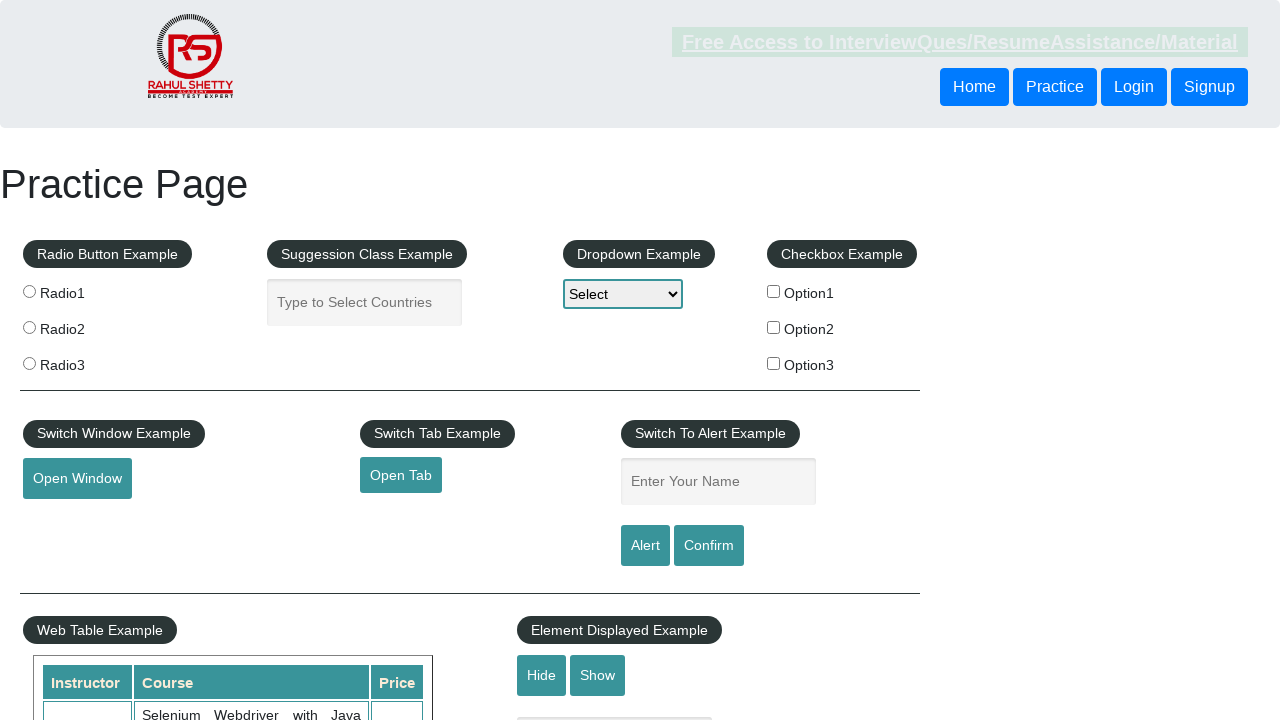

Footer section loaded
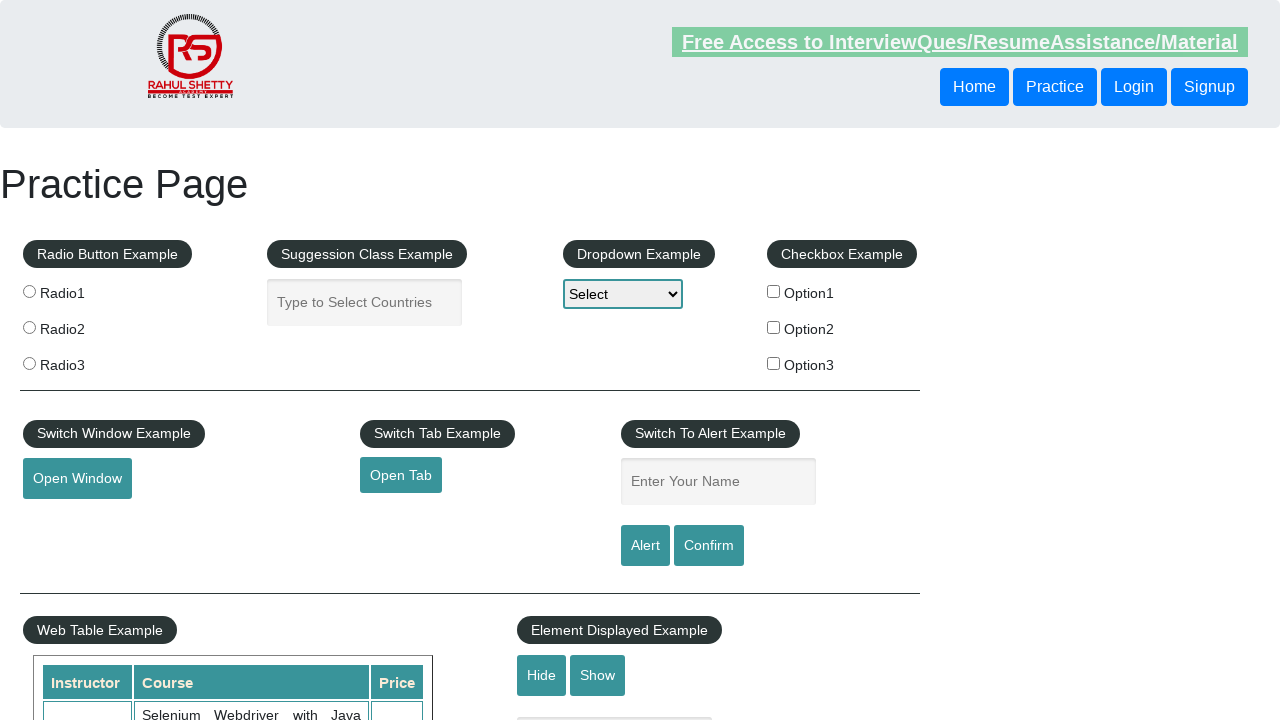

Located 20 links in the footer section
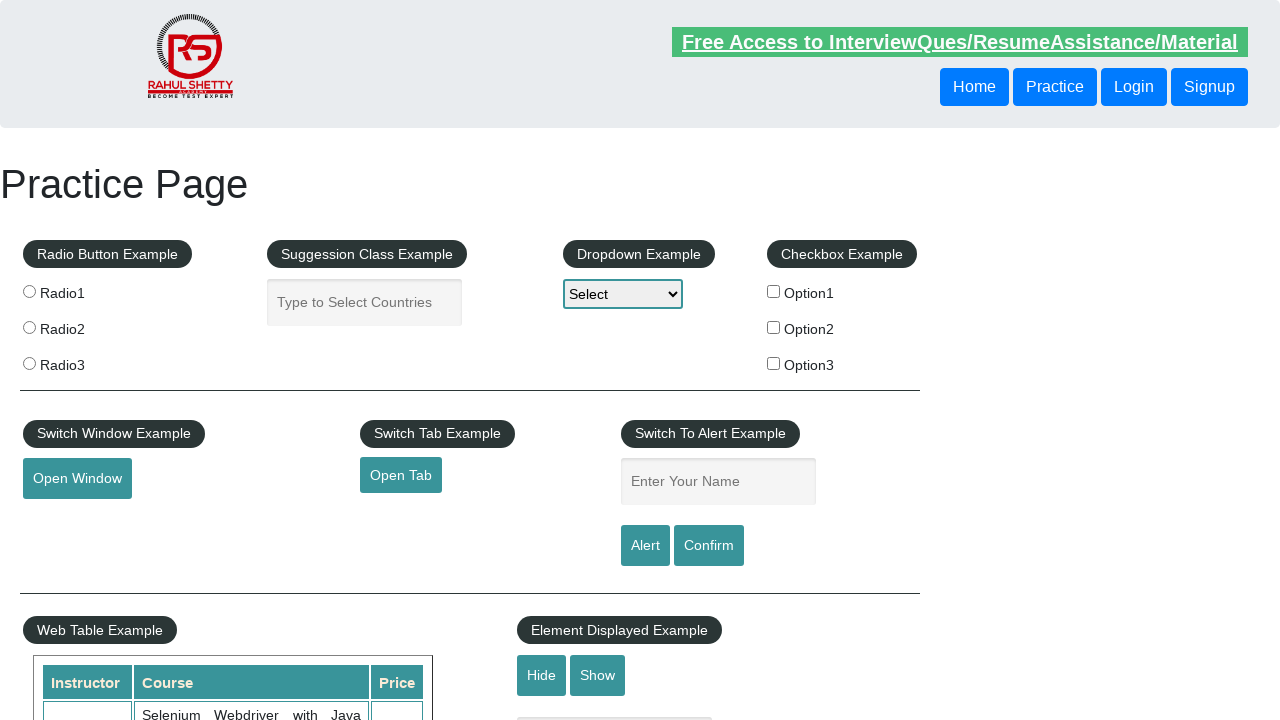

Verified that links are present within the footer section
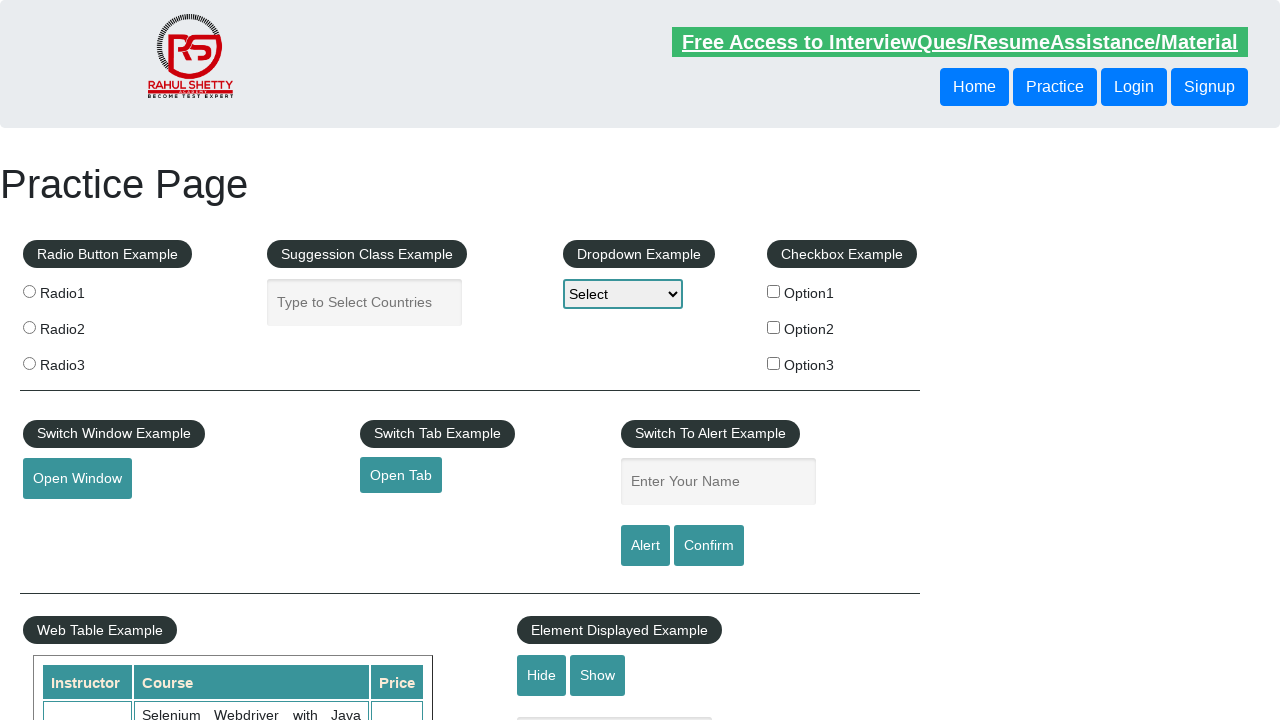

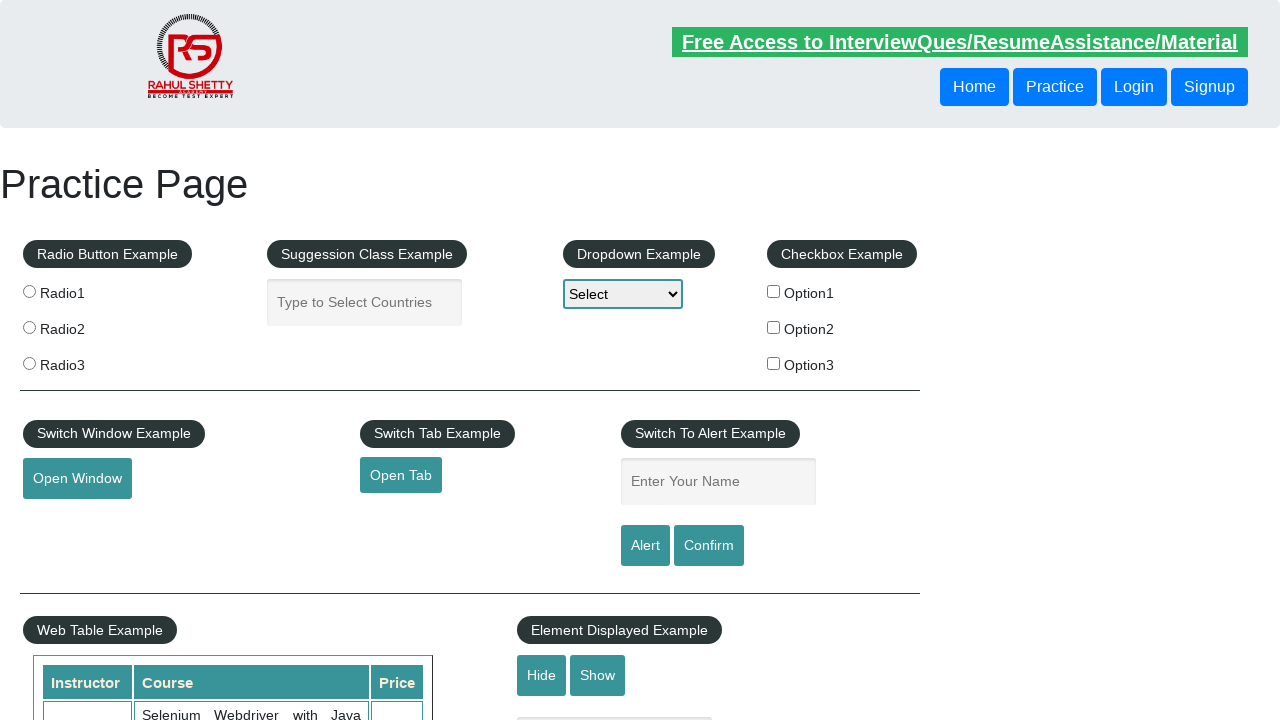